Navigates to the RailYatri train time-table page and verifies it loads successfully

Starting URL: https://www.railyatri.in/time-table

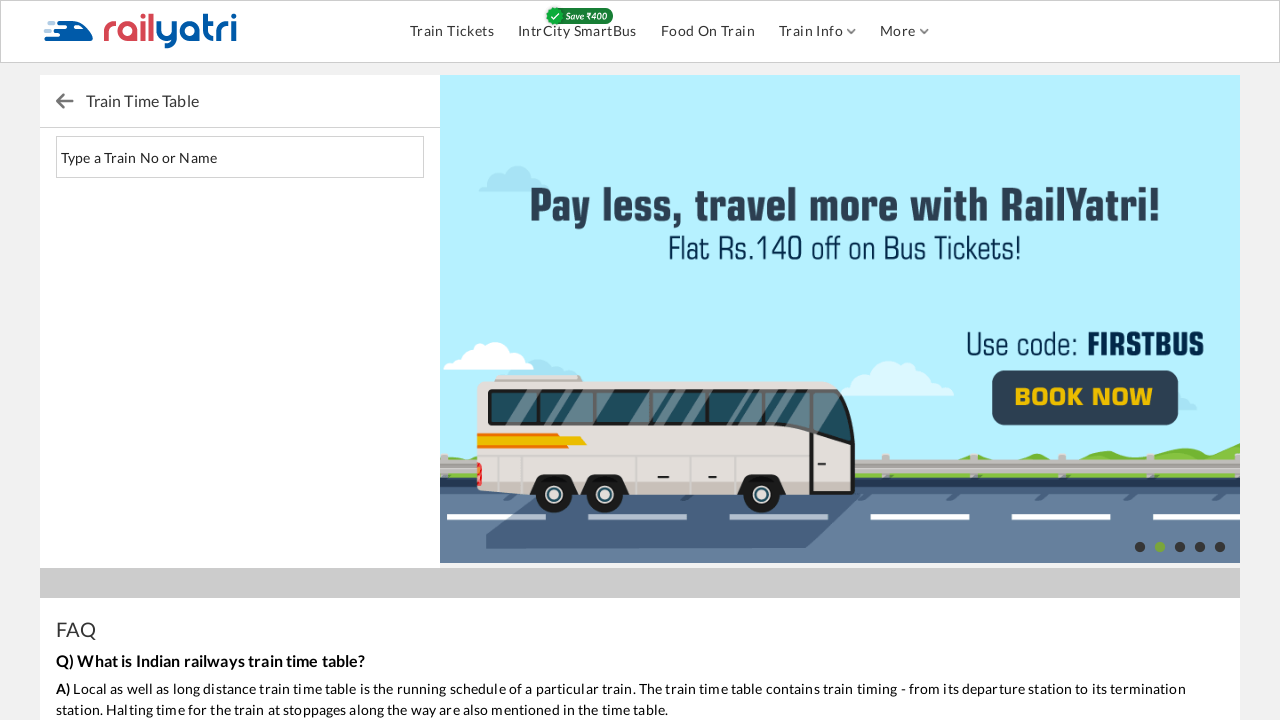

Navigated to RailYatri train time-table page
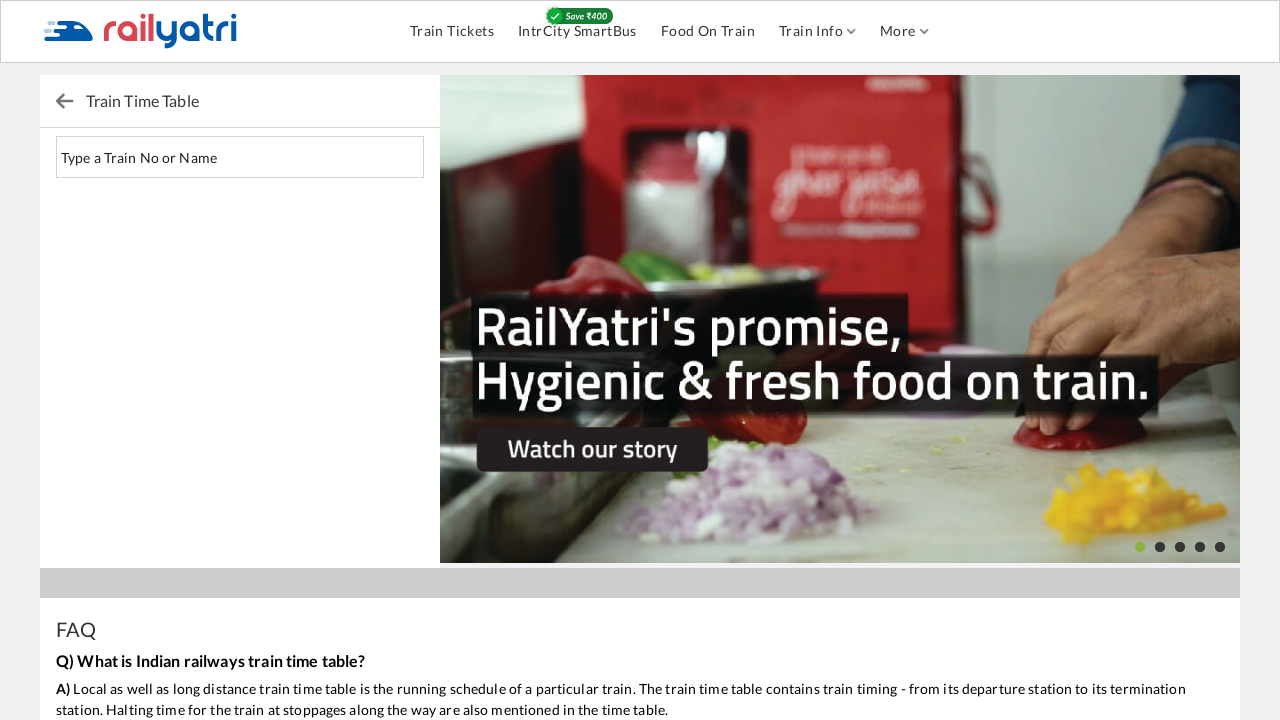

Page DOM content fully loaded
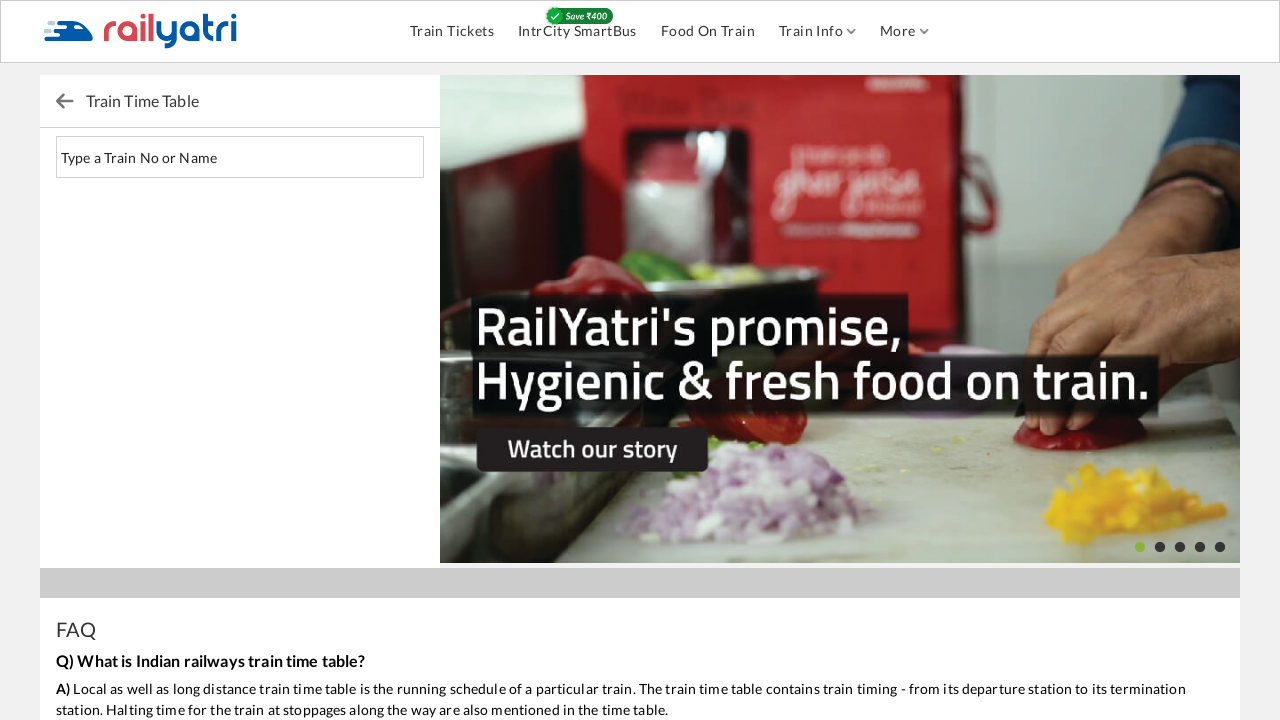

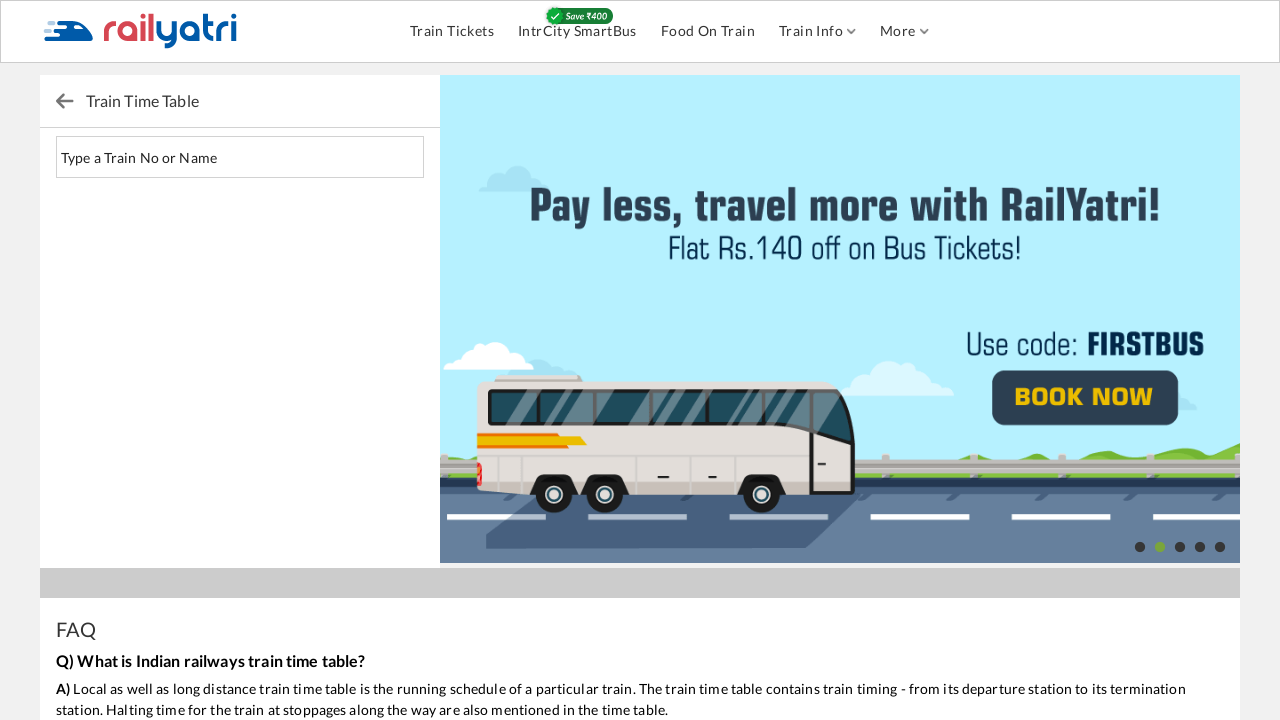